Submits empty form and verifies the error message text formatting and capitalization

Starting URL: http://www.99-bottles-of-beer.net/submitnewlanguage.html

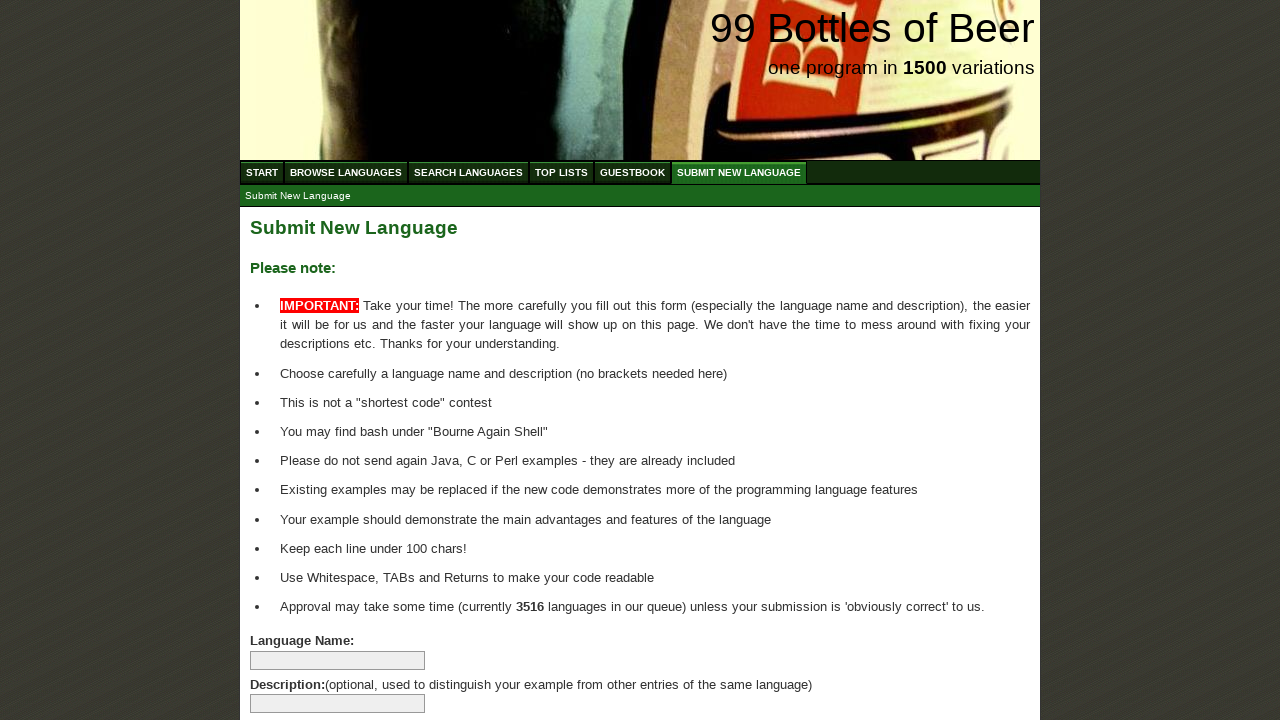

Navigated to submit new language form page
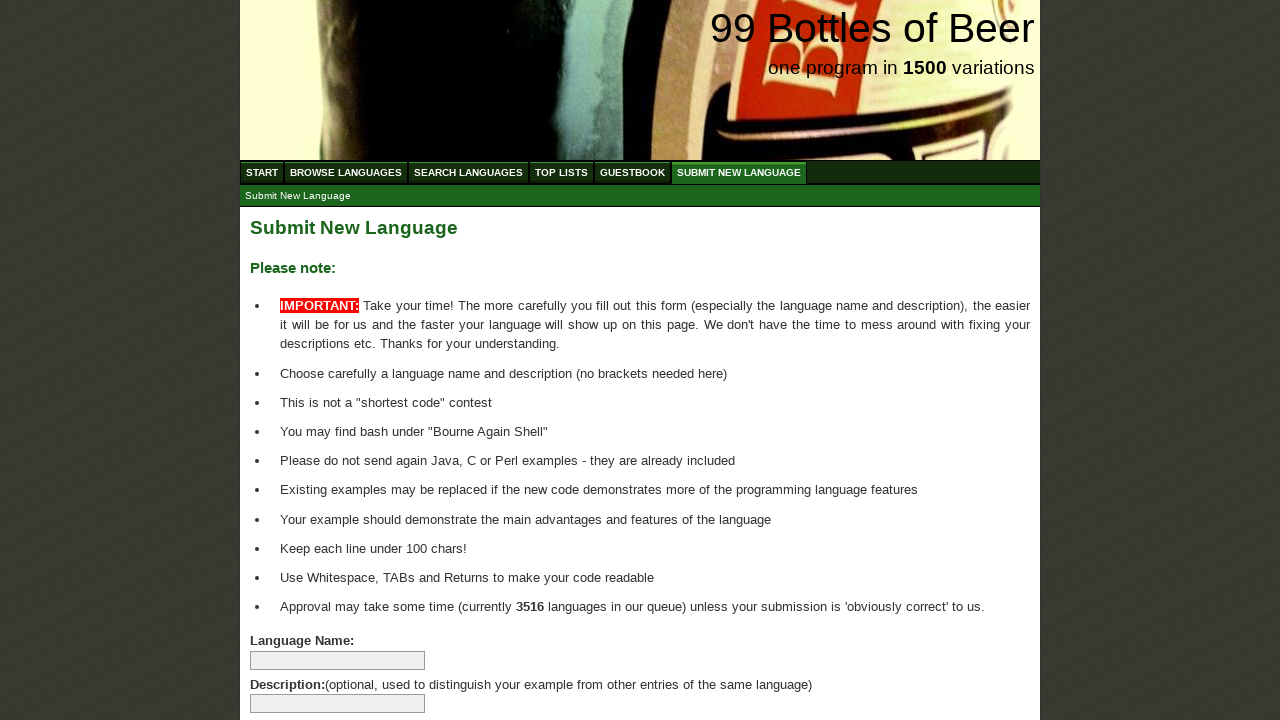

Clicked Submit Language button without filling form fields at (294, 665) on xpath=//form[@id='addlanguage']//input[@type='submit']
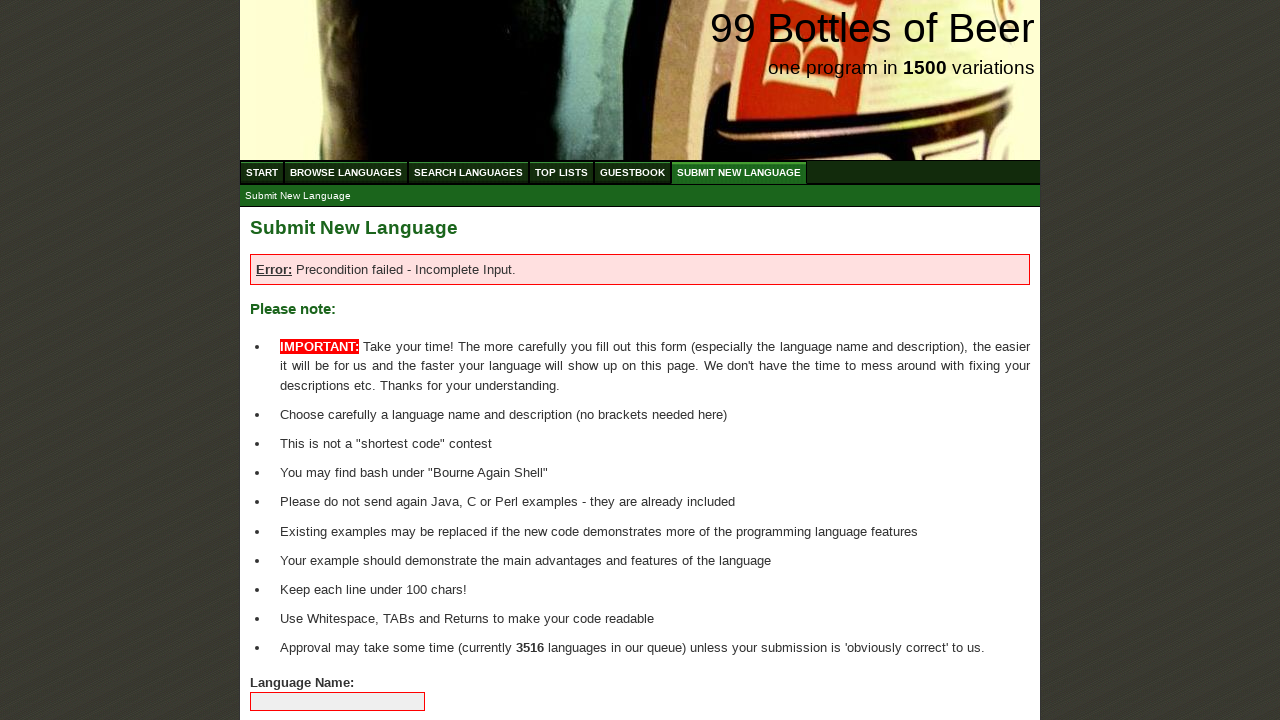

Error message appeared on the page
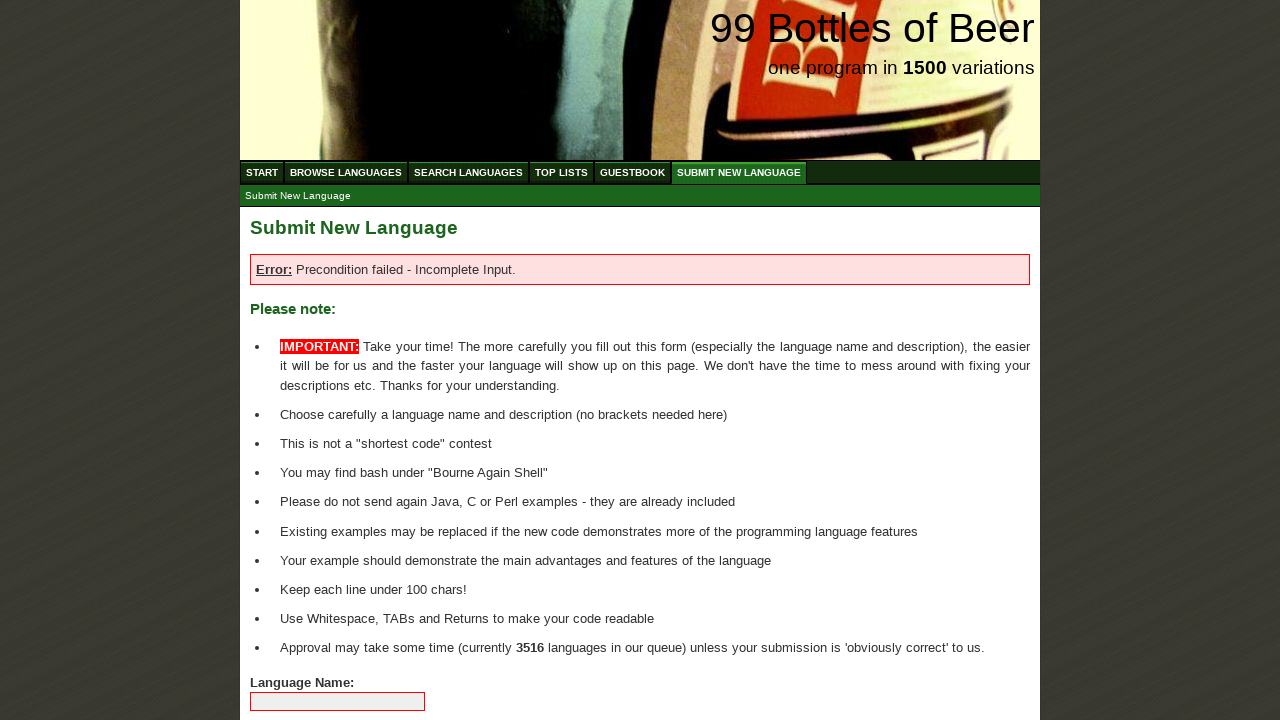

Retrieved error message text: 'Error: Precondition failed - Incomplete Input.'
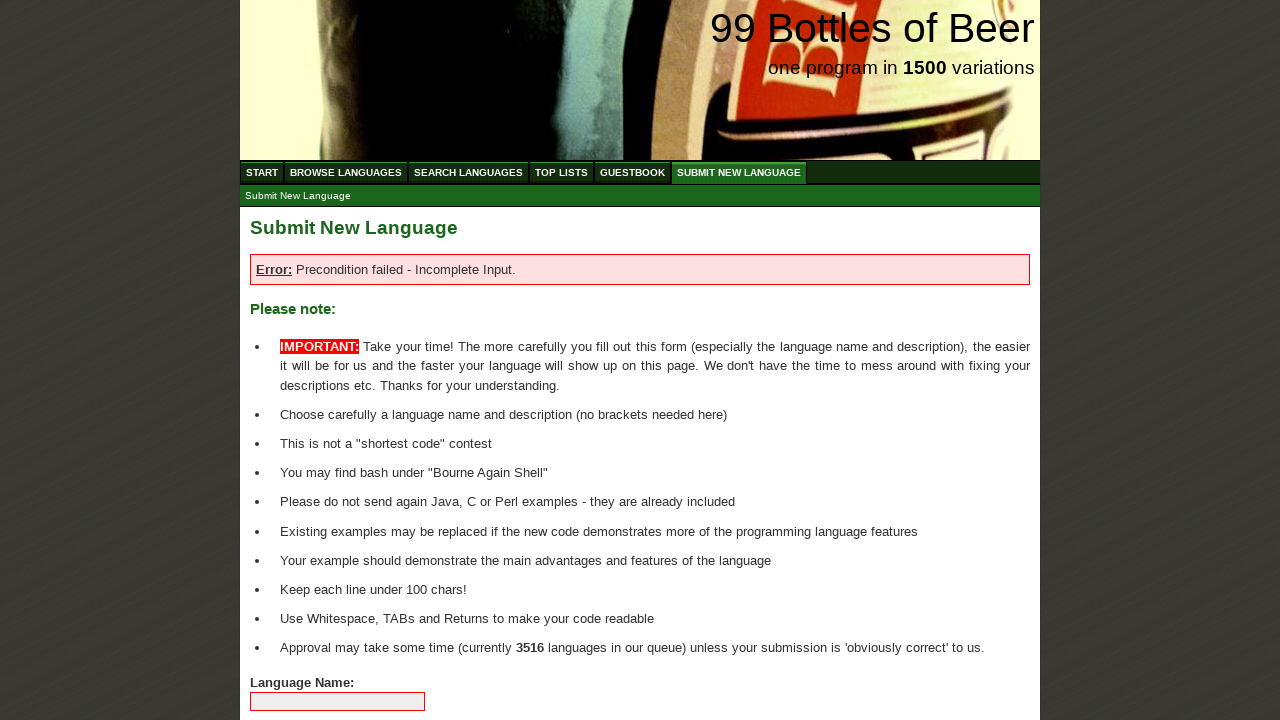

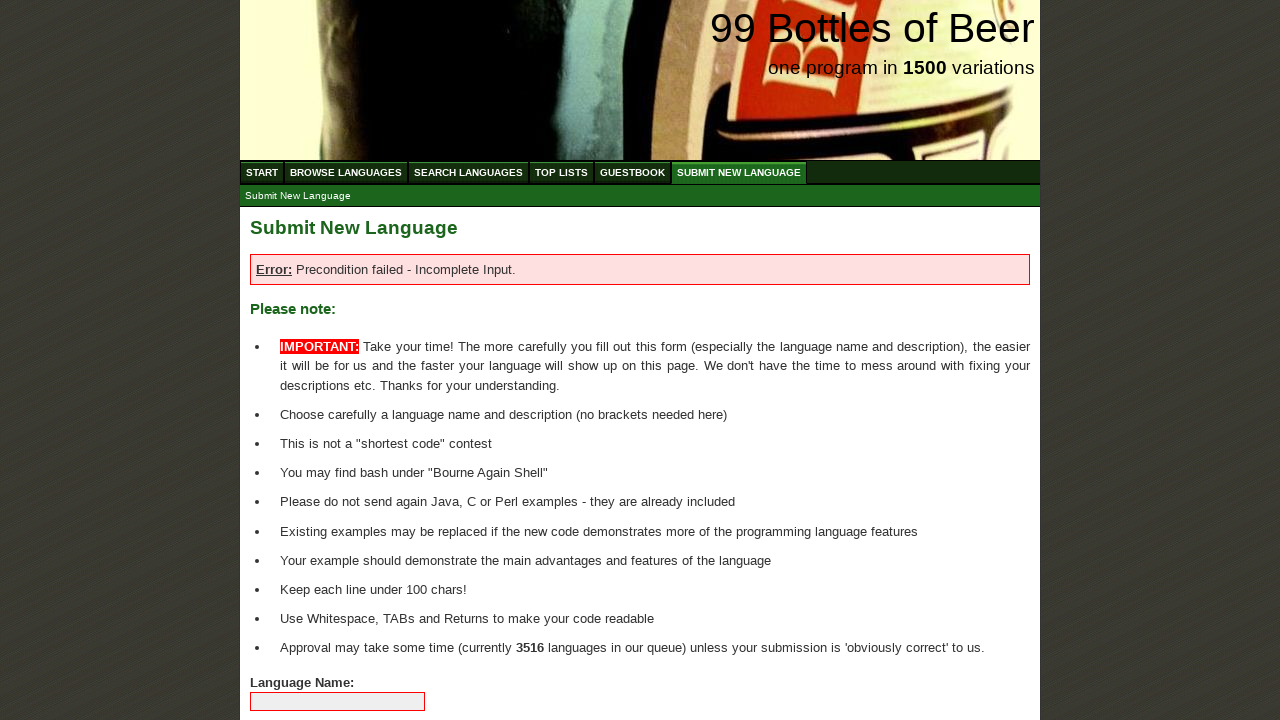